Tests JavaScript alert handling by clicking a button that triggers an alert, accepting the alert, and verifying the result message is displayed on the page.

Starting URL: http://the-internet.herokuapp.com/javascript_alerts

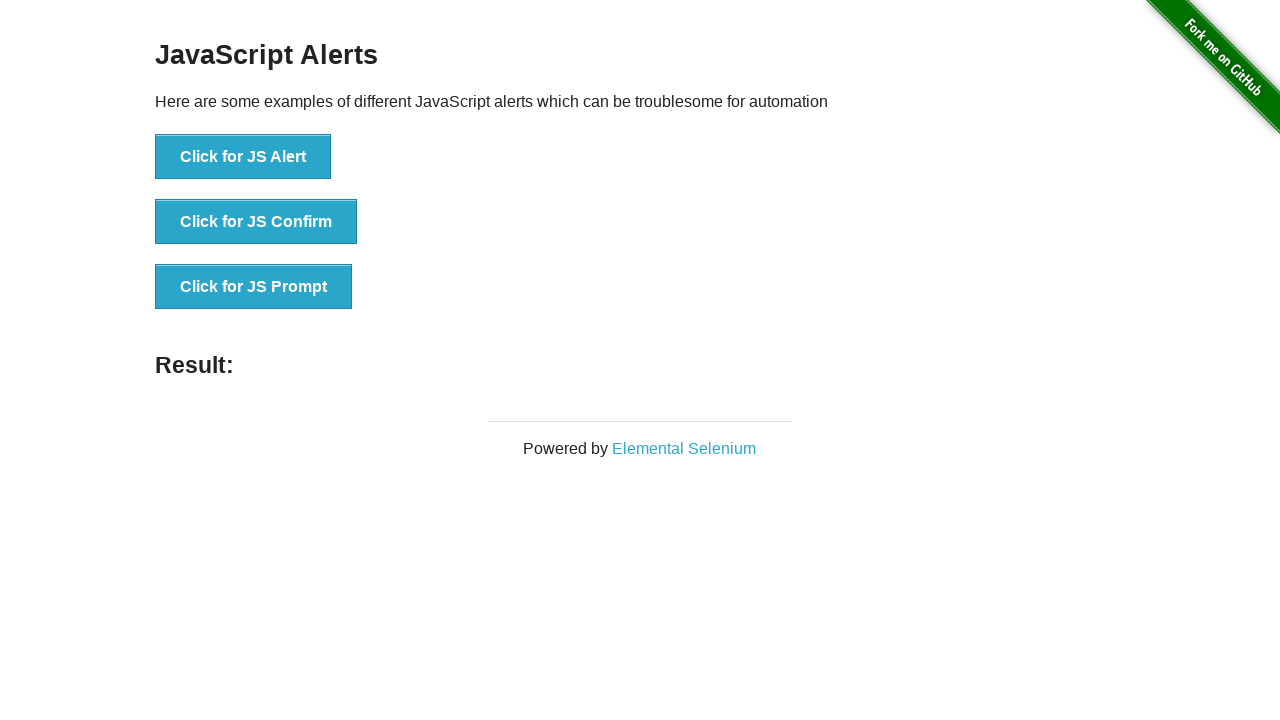

Clicked first button to trigger JavaScript alert at (243, 157) on ul > li:nth-child(1) > button
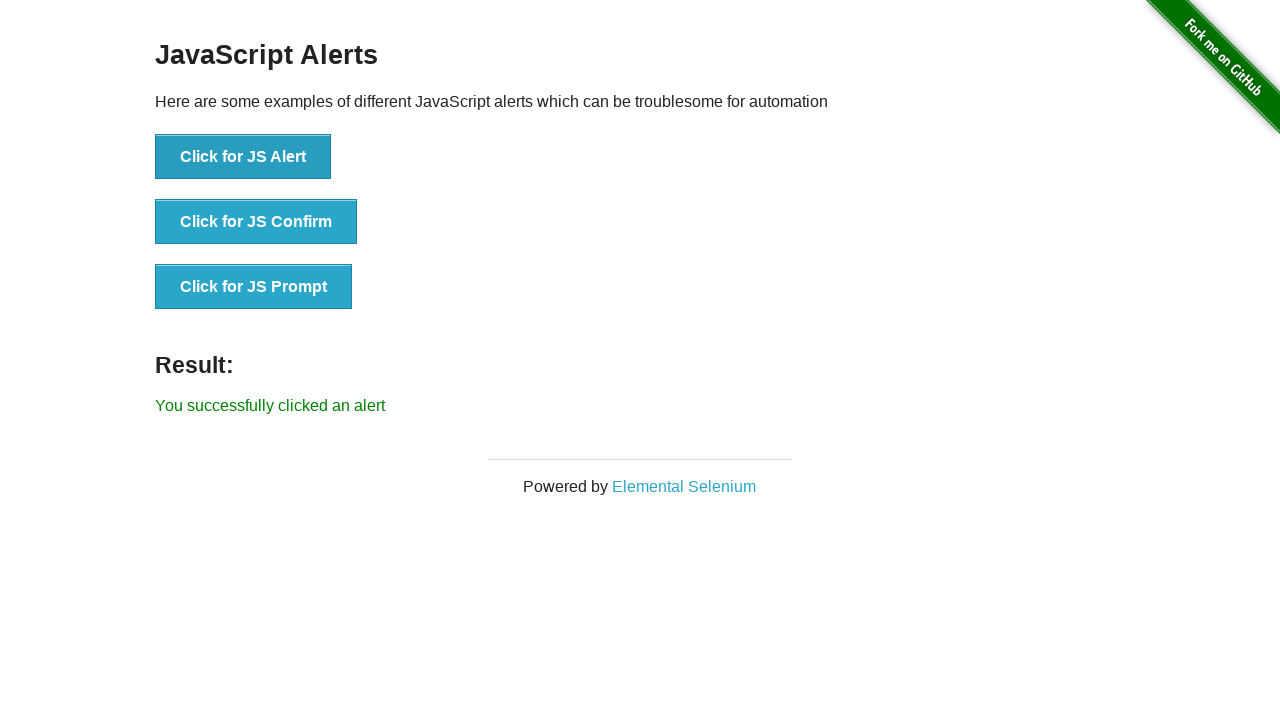

Set up dialog handler to accept alerts
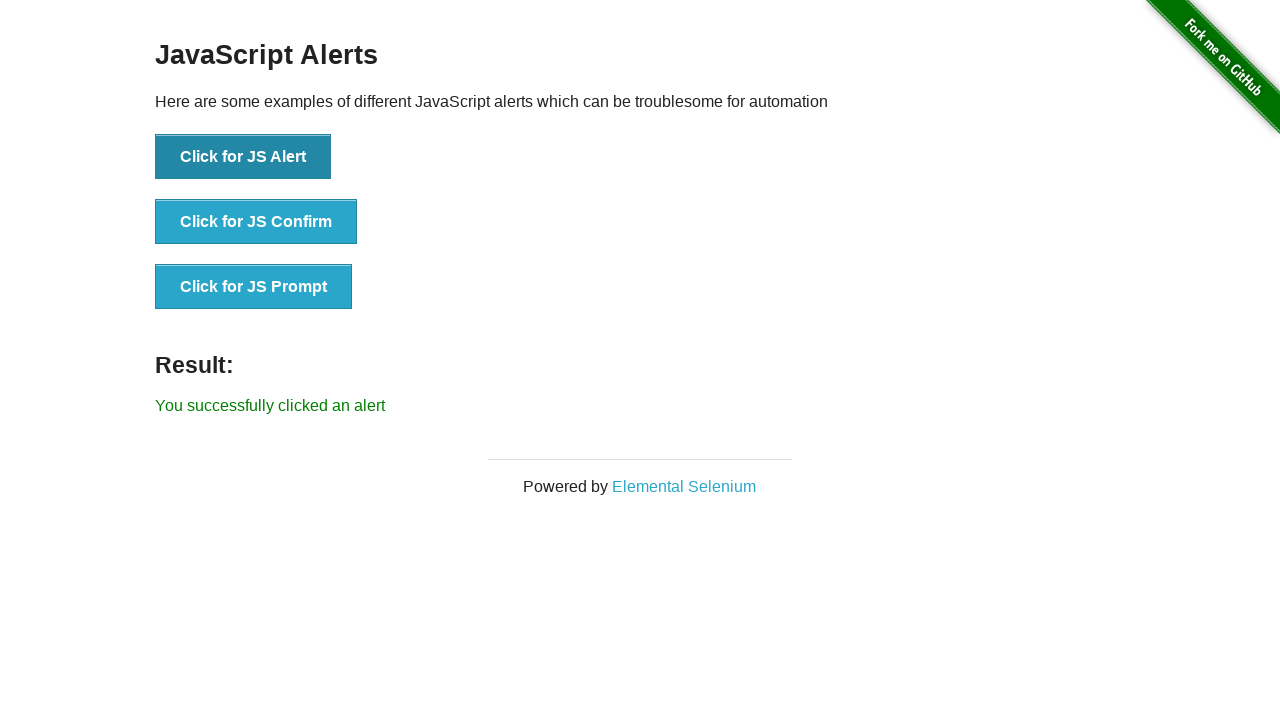

Result message element loaded
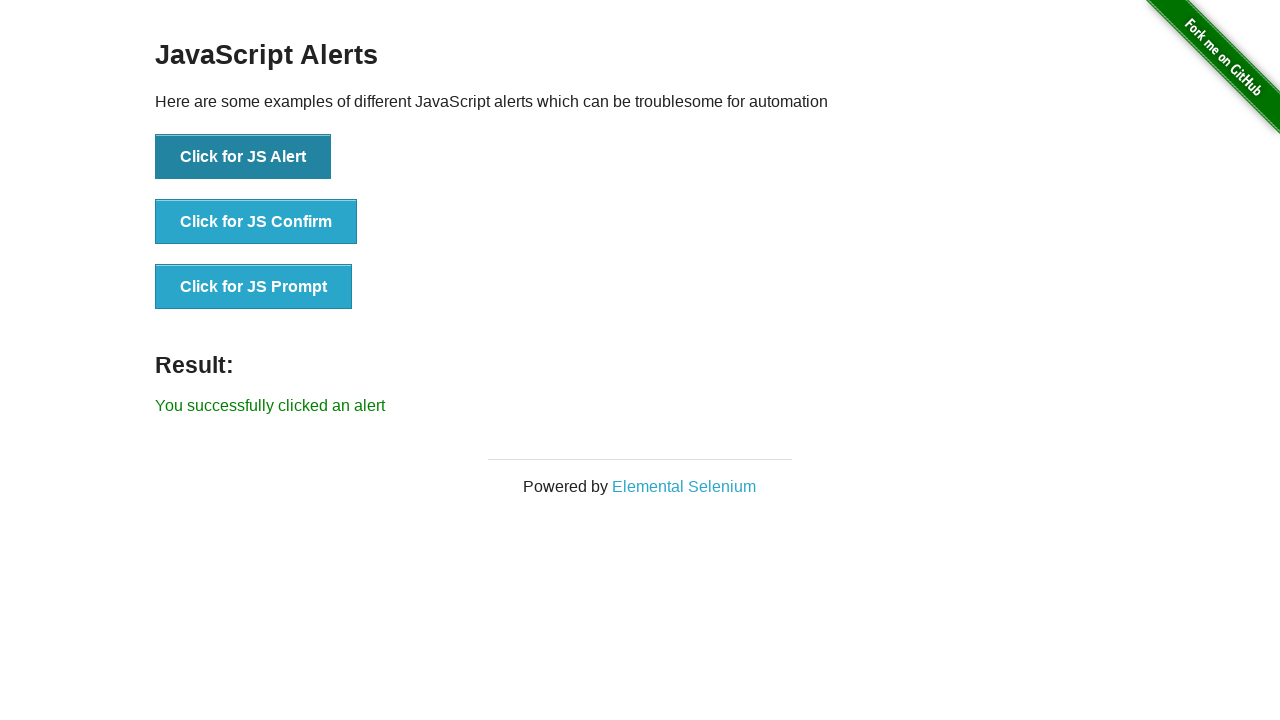

Retrieved result text content
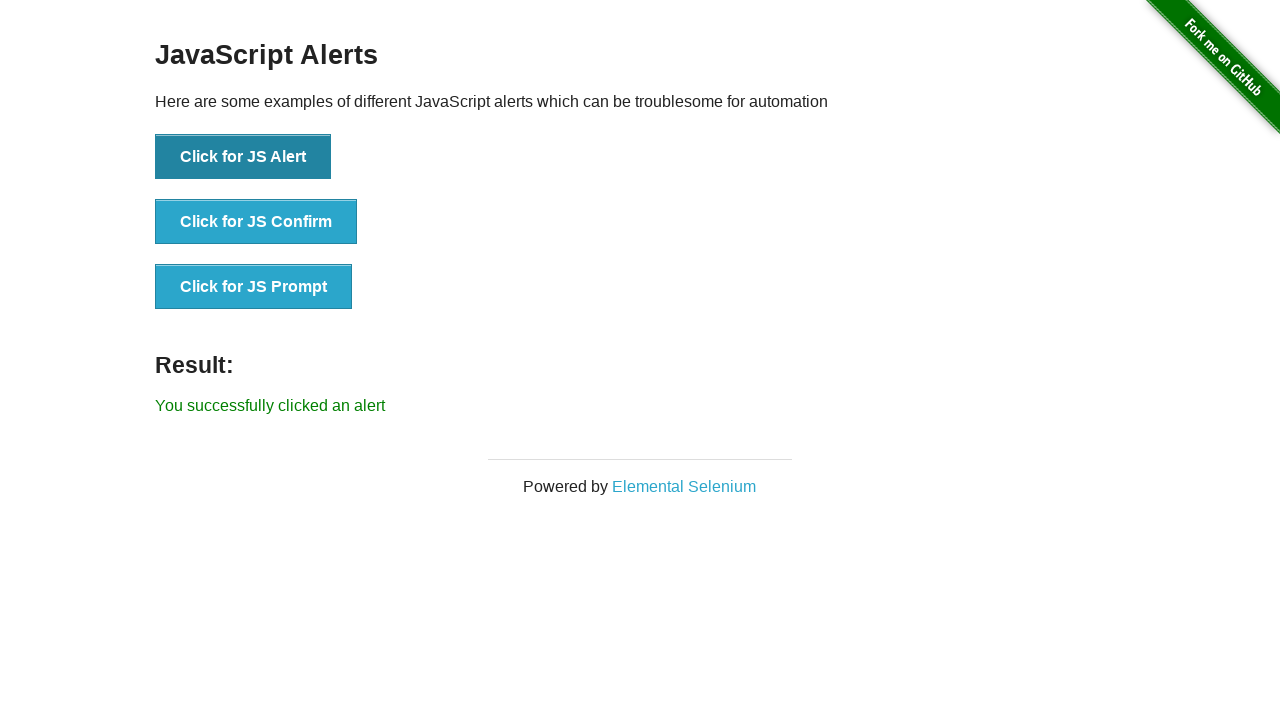

Verified result text matches expected message
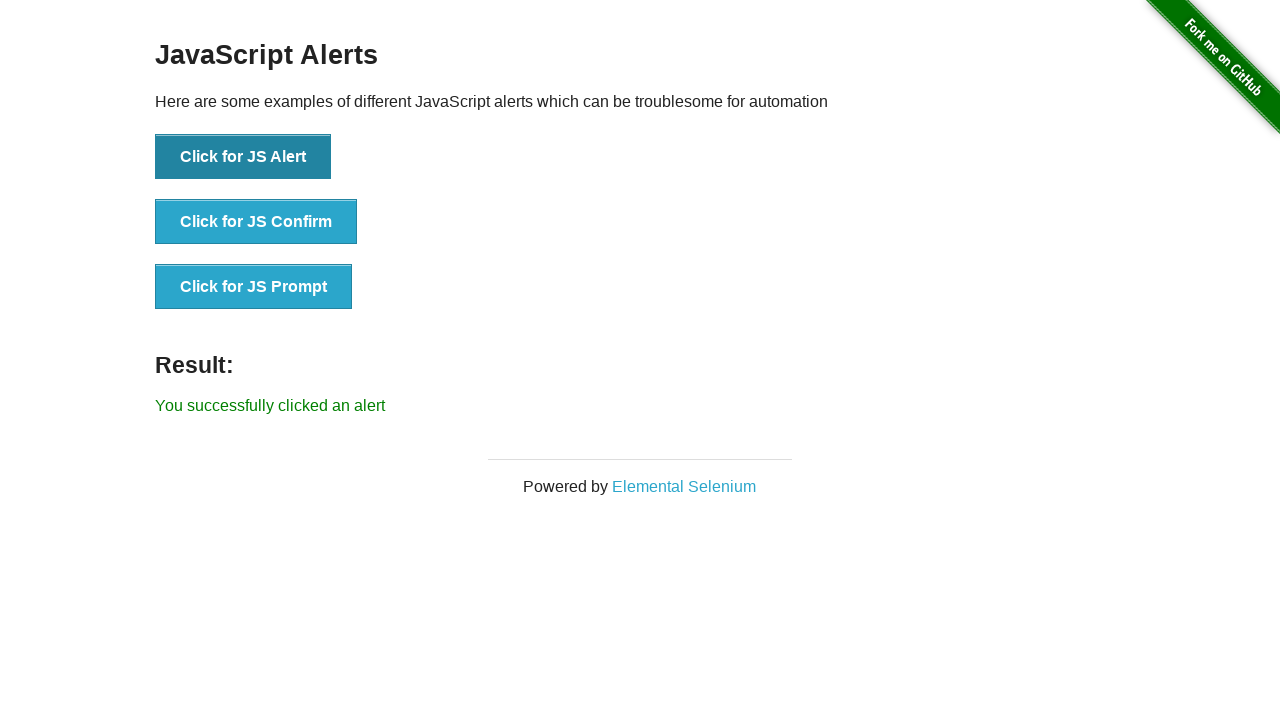

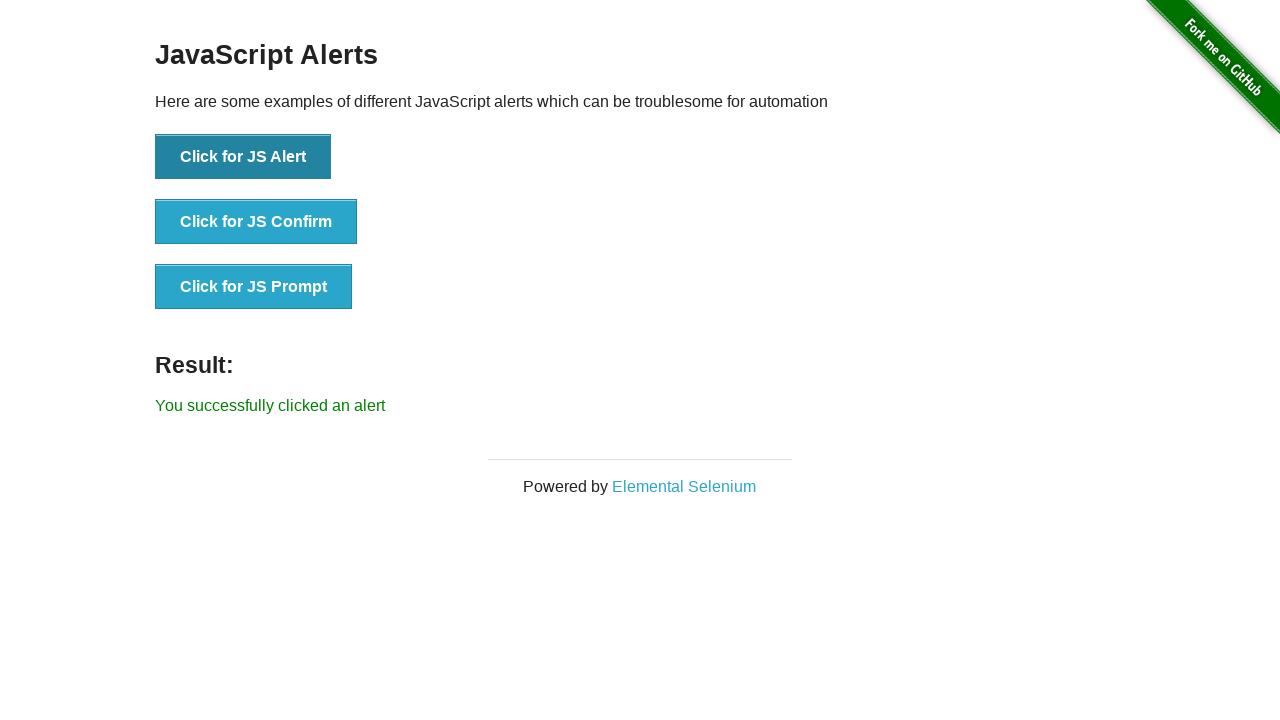